Tests that clicking the textbox focuses it

Starting URL: https://demoqa.com/text-box

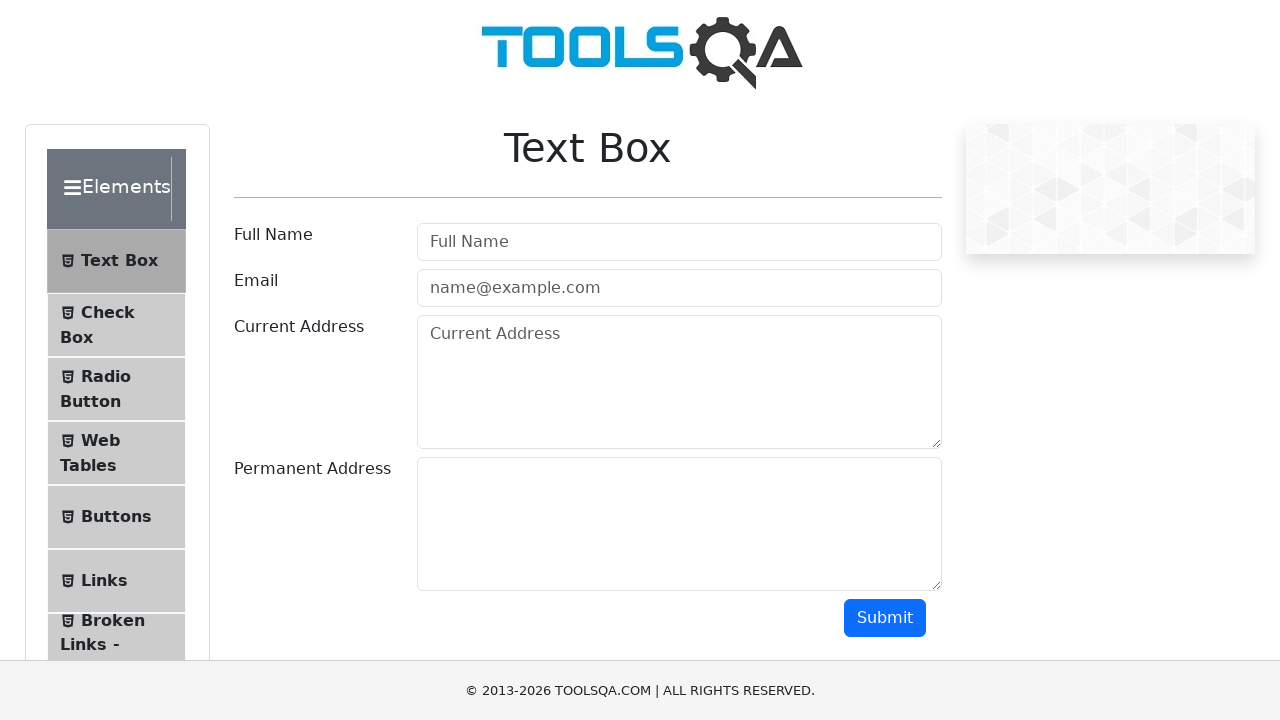

Clicked on the textbox to focus it at (679, 242) on #userName
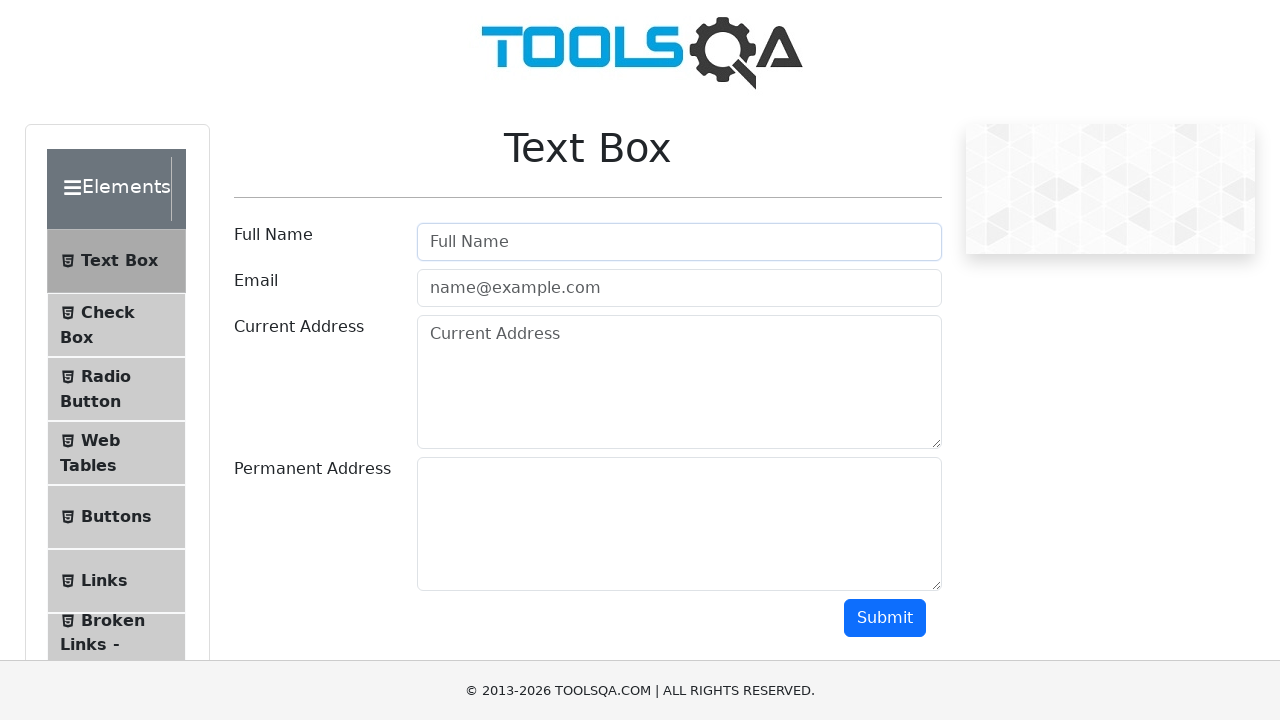

Evaluated if textbox is focused
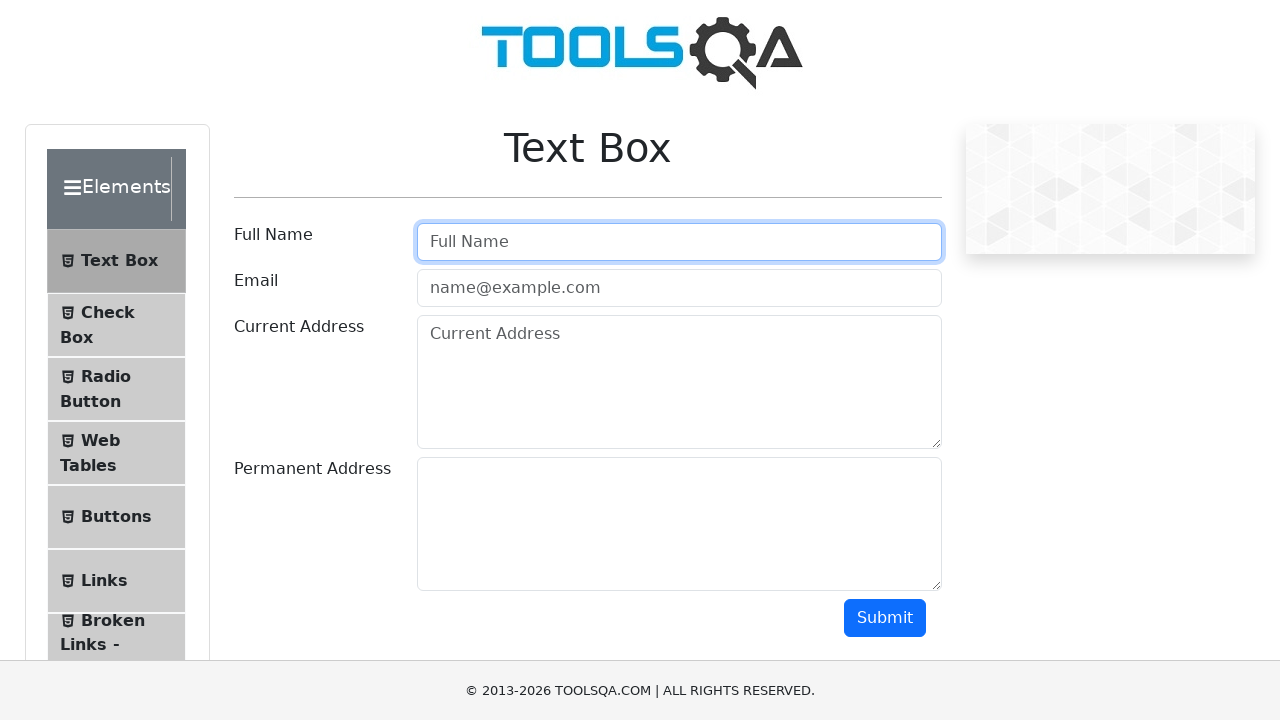

Assertion passed: textbox is focused
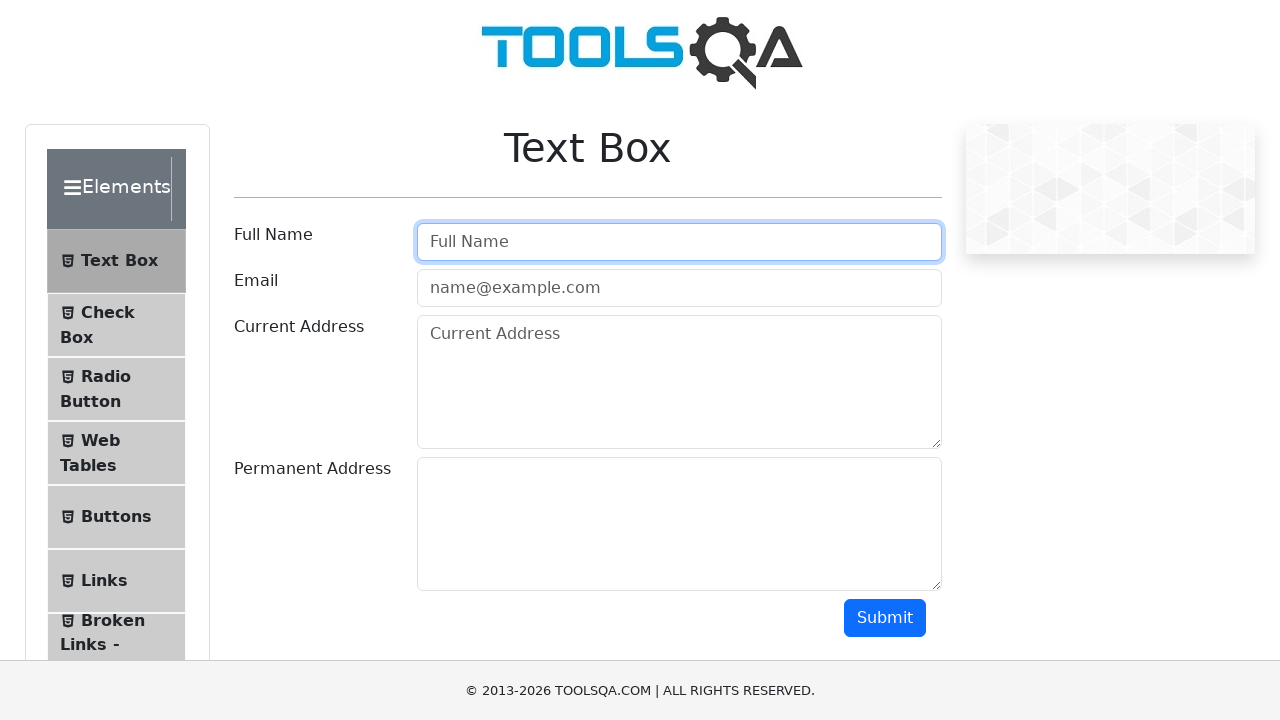

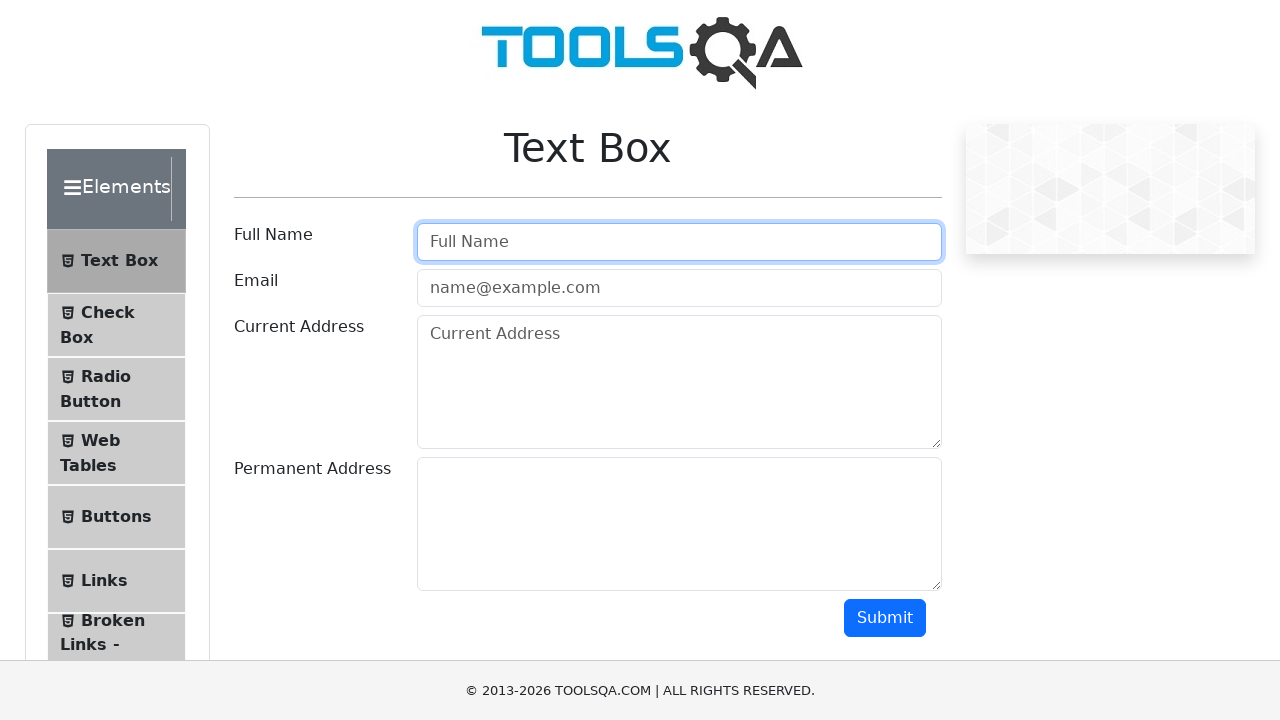